Tests the text box form on demoqa.com by filling all fields (full name, email, current address, permanent address) and submitting the form

Starting URL: https://demoqa.com/text-box

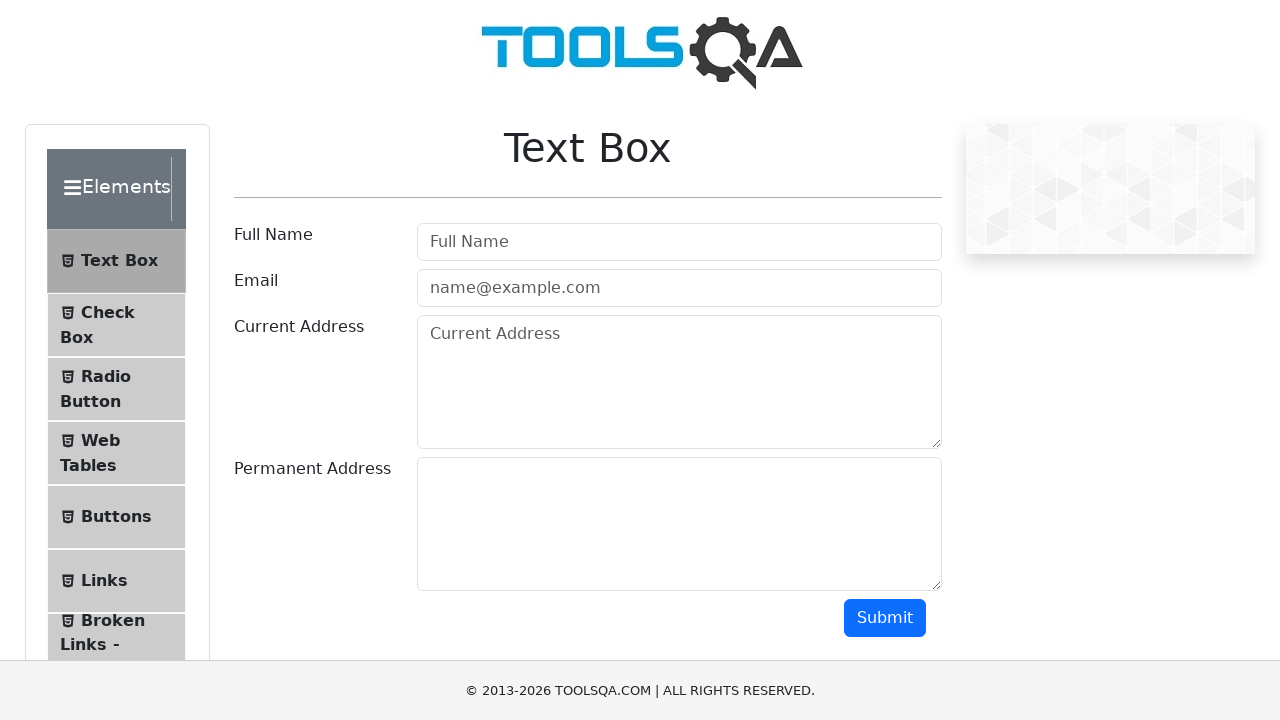

Filled Full Name field with 'John Smith' on //input[@placeholder='Full Name']
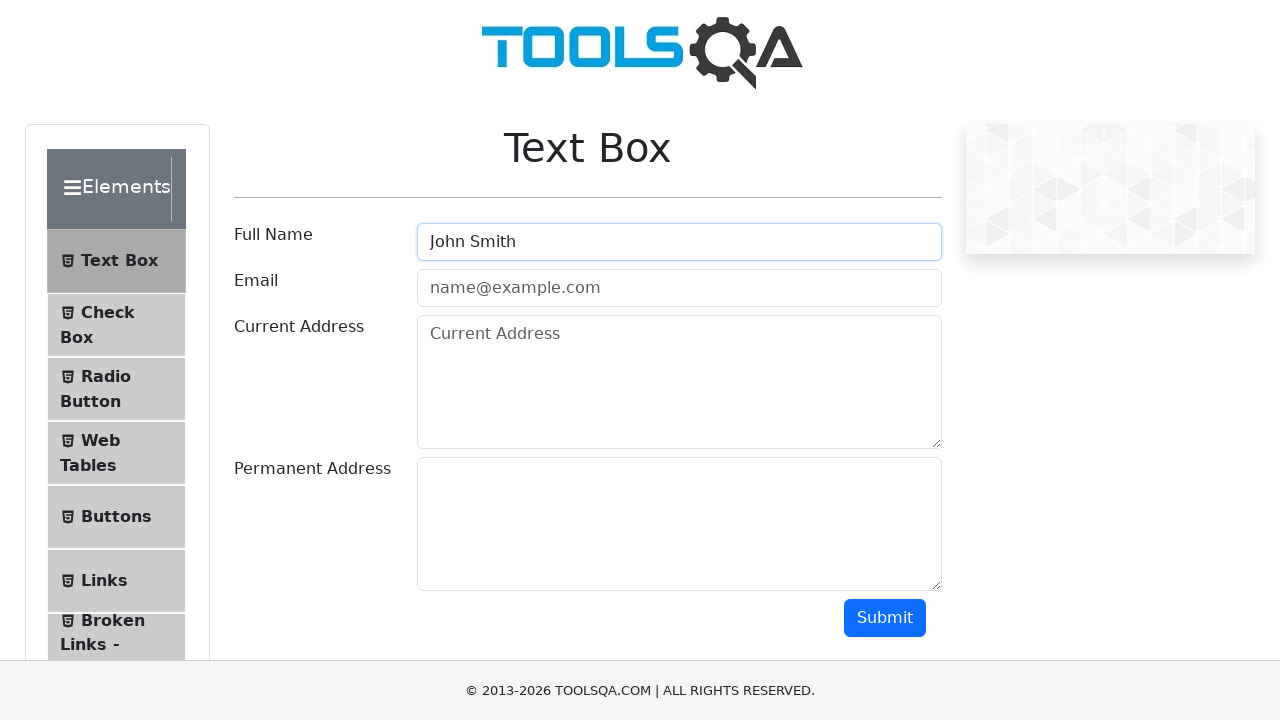

Filled Email field with 'john.smith@example.com' on //input[@placeholder='name@example.com']
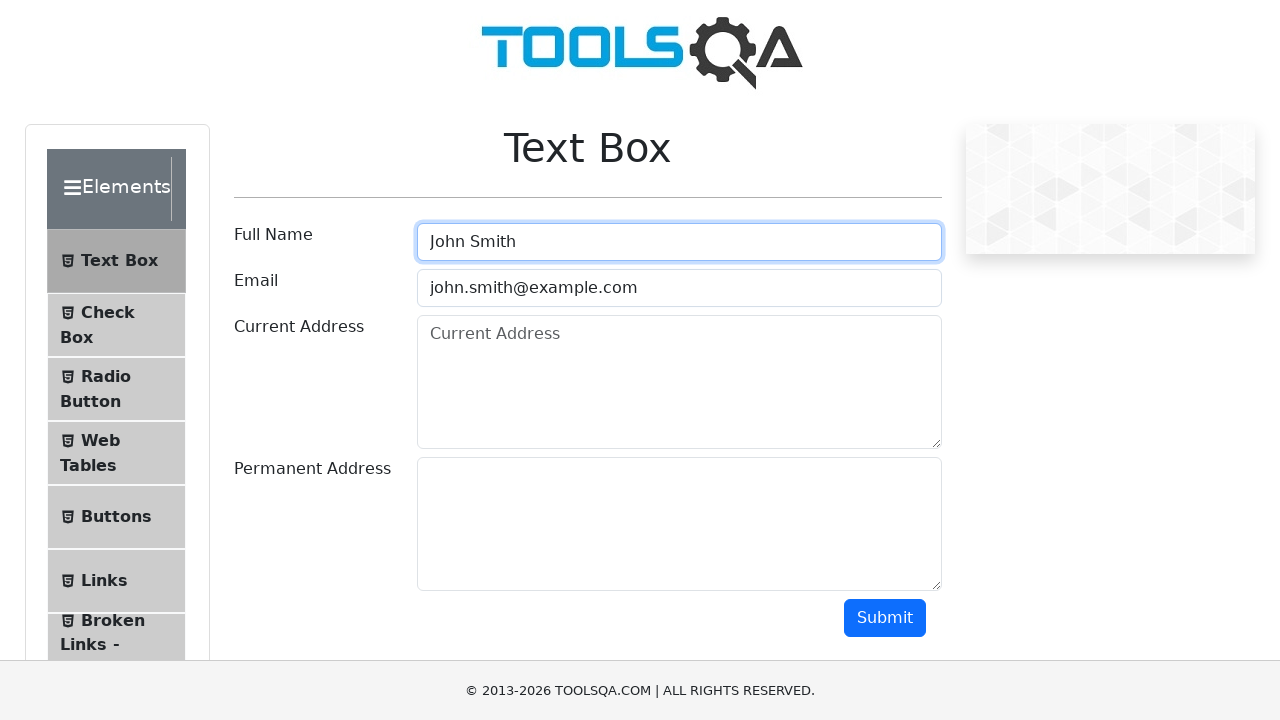

Filled Current Address field with '123 Main Street, Apt 4B' on //textarea[@placeholder='Current Address']
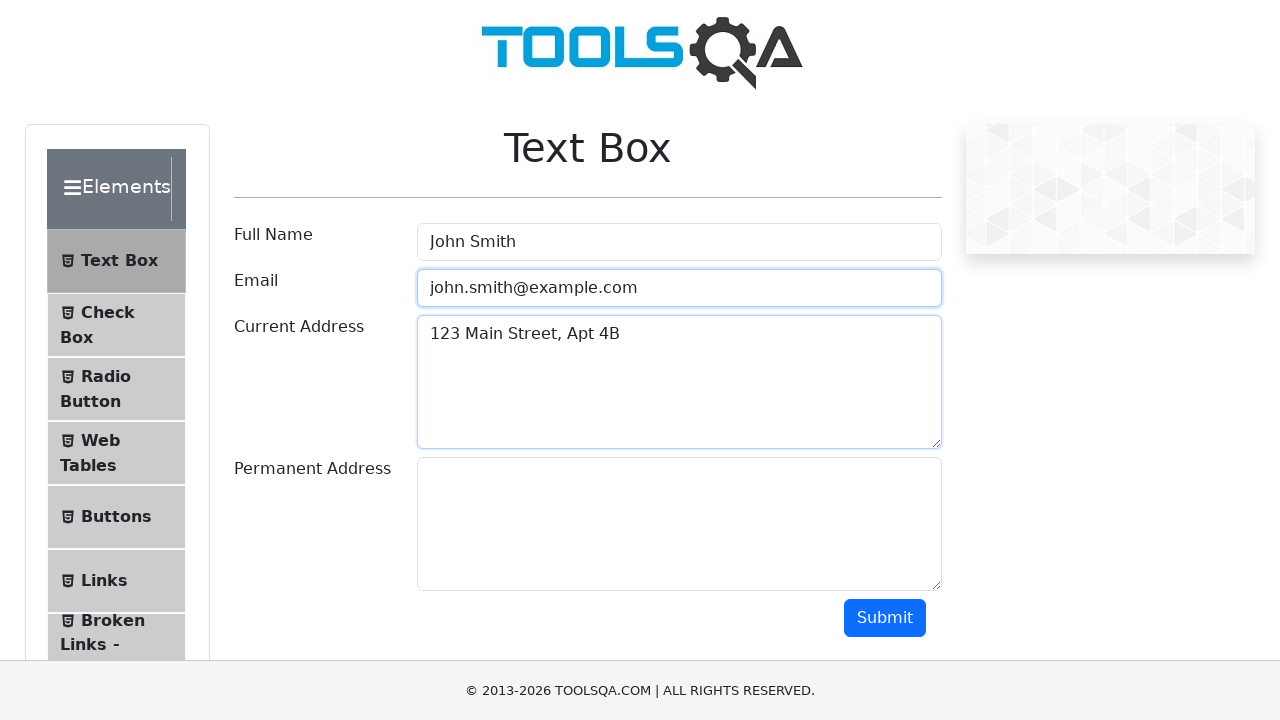

Filled Permanent Address field with '456 Oak Avenue, Suite 200' on //textarea[@id='permanentAddress']
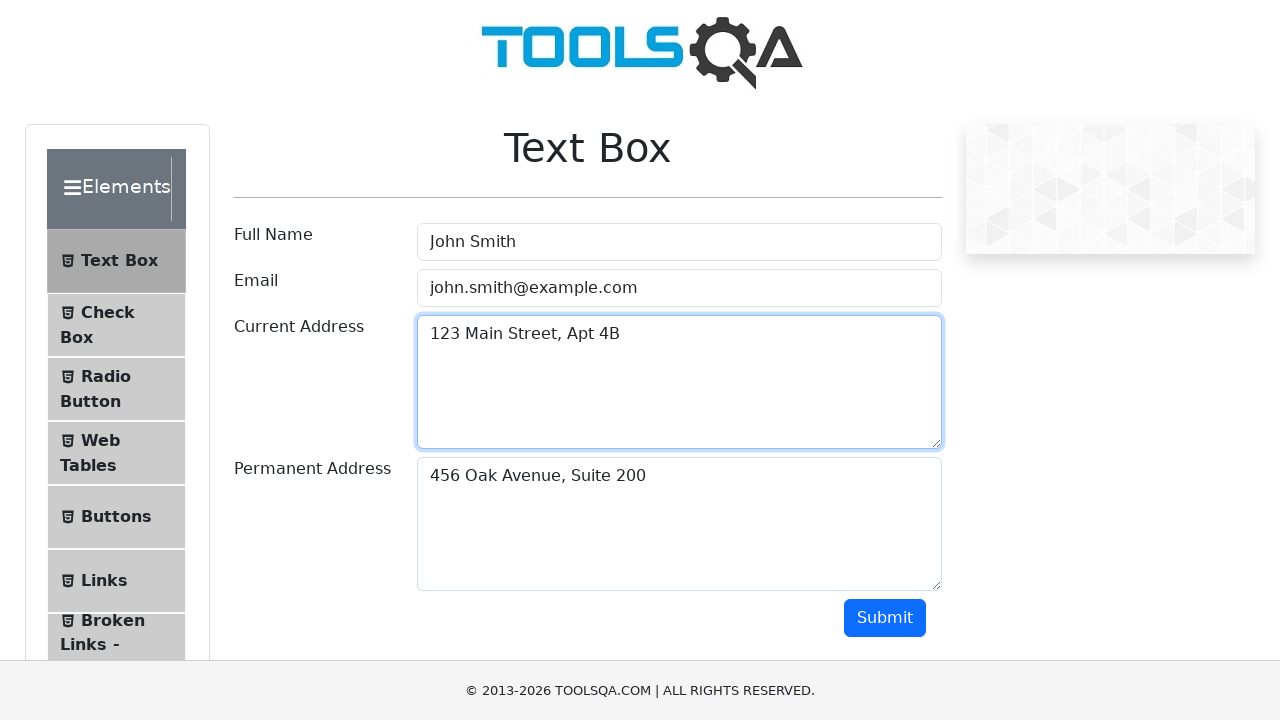

Clicked Submit button to submit the form at (885, 618) on xpath=//button[@id='submit']
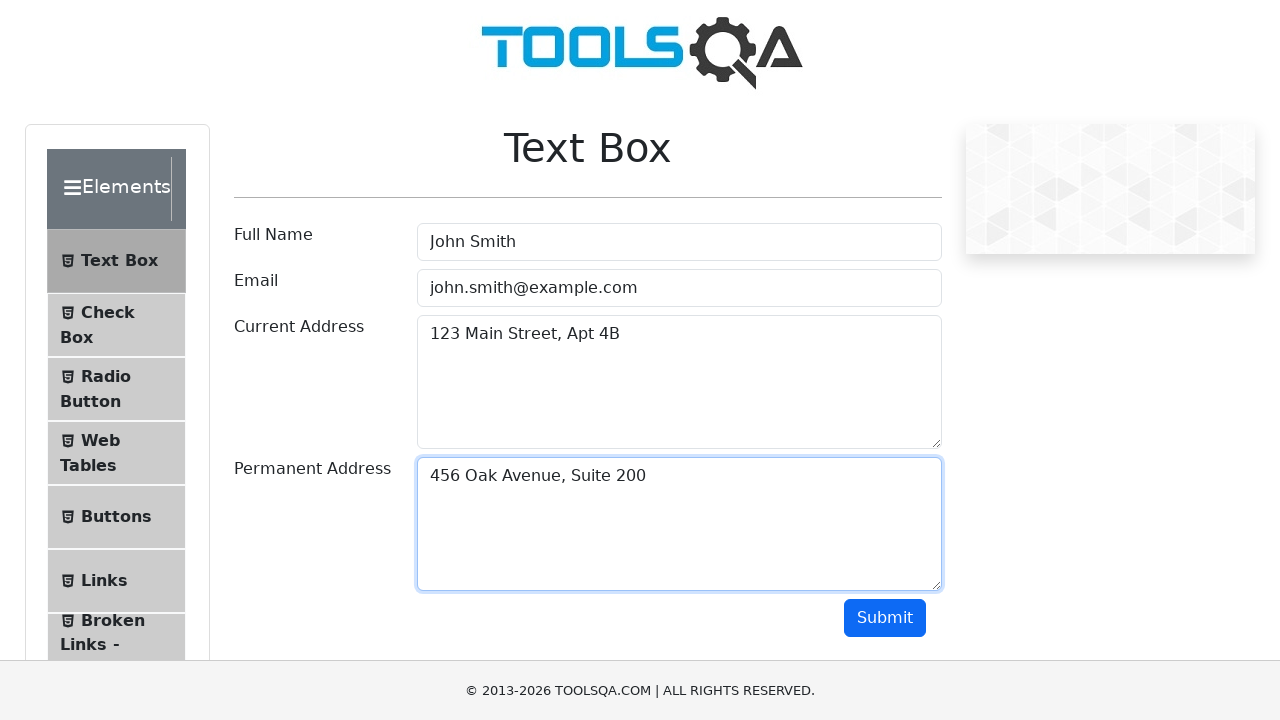

Form output appeared after submission
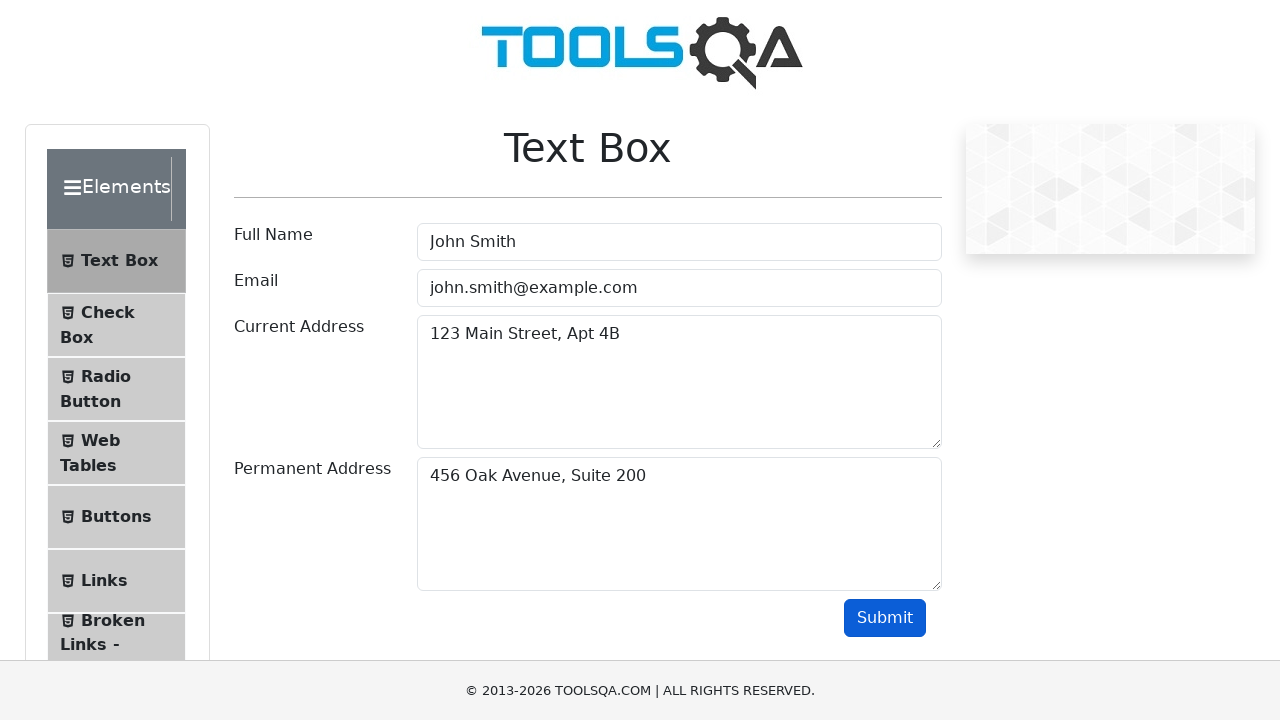

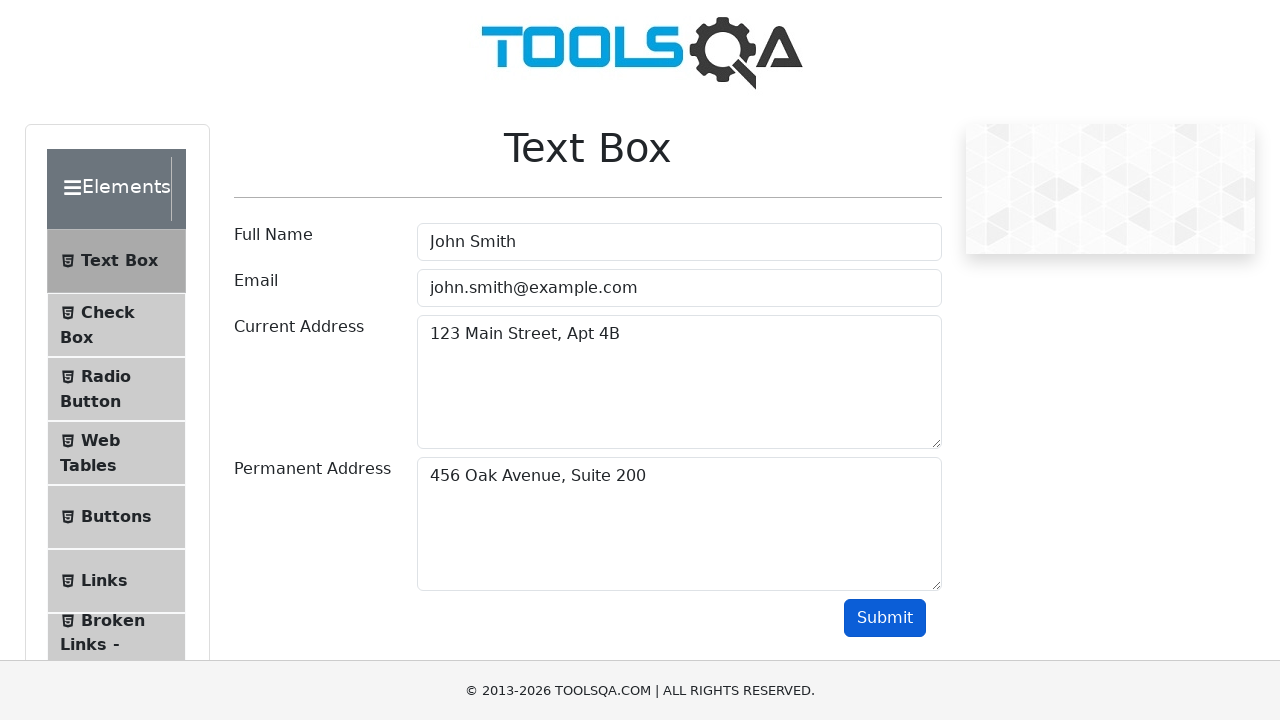